Tests drag and drop functionality by dragging element A to element B's position on a demo page

Starting URL: https://the-internet.herokuapp.com/drag_and_drop

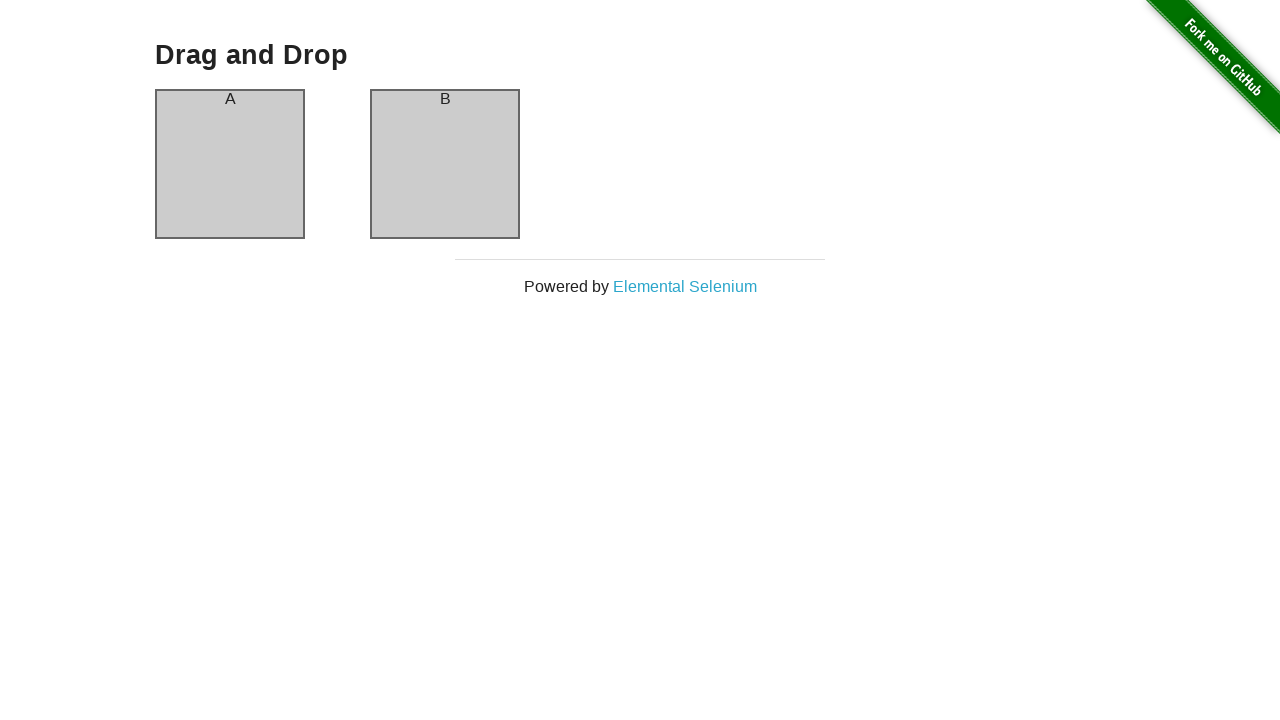

Right-clicked on page body at (640, 147) on body
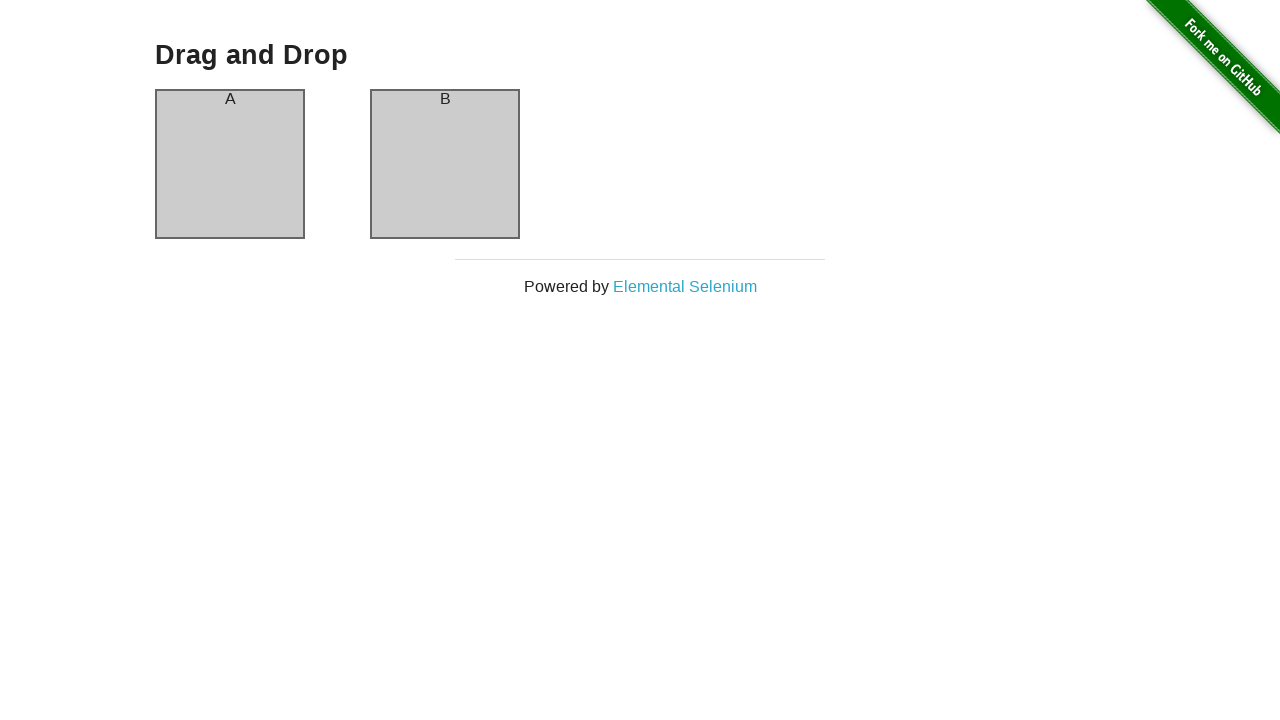

Located source element (column A)
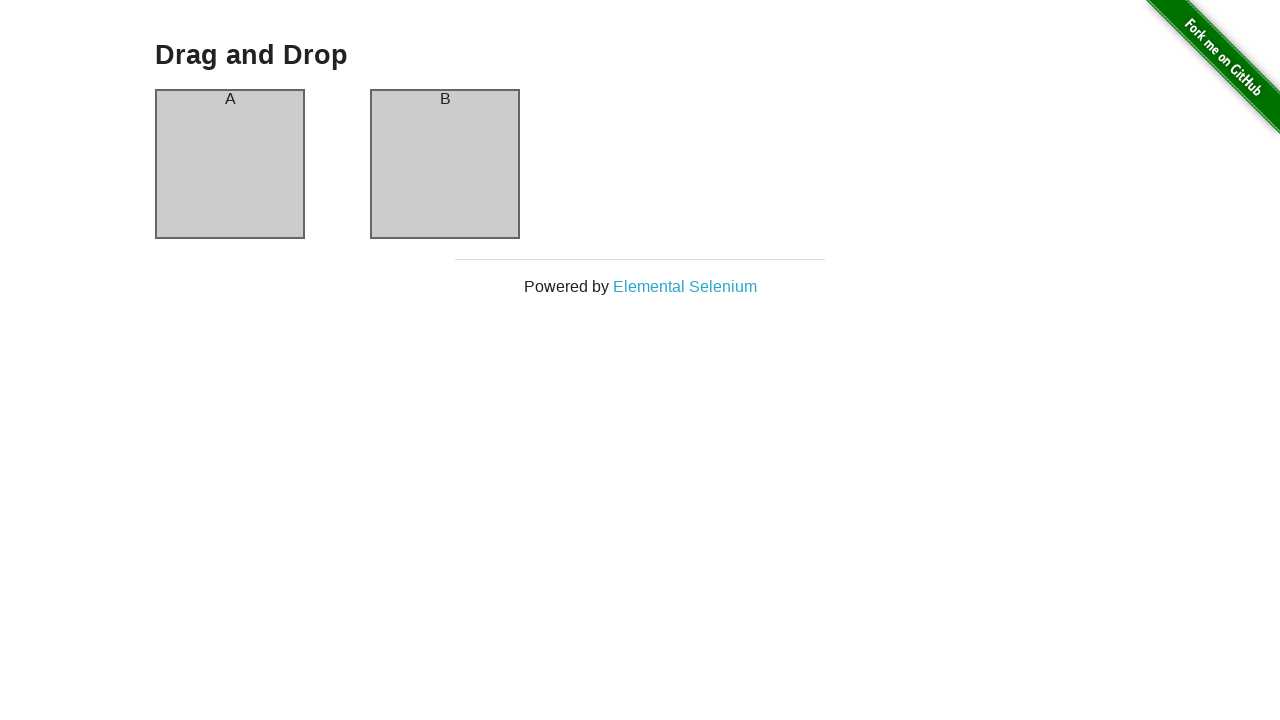

Located target element (column B)
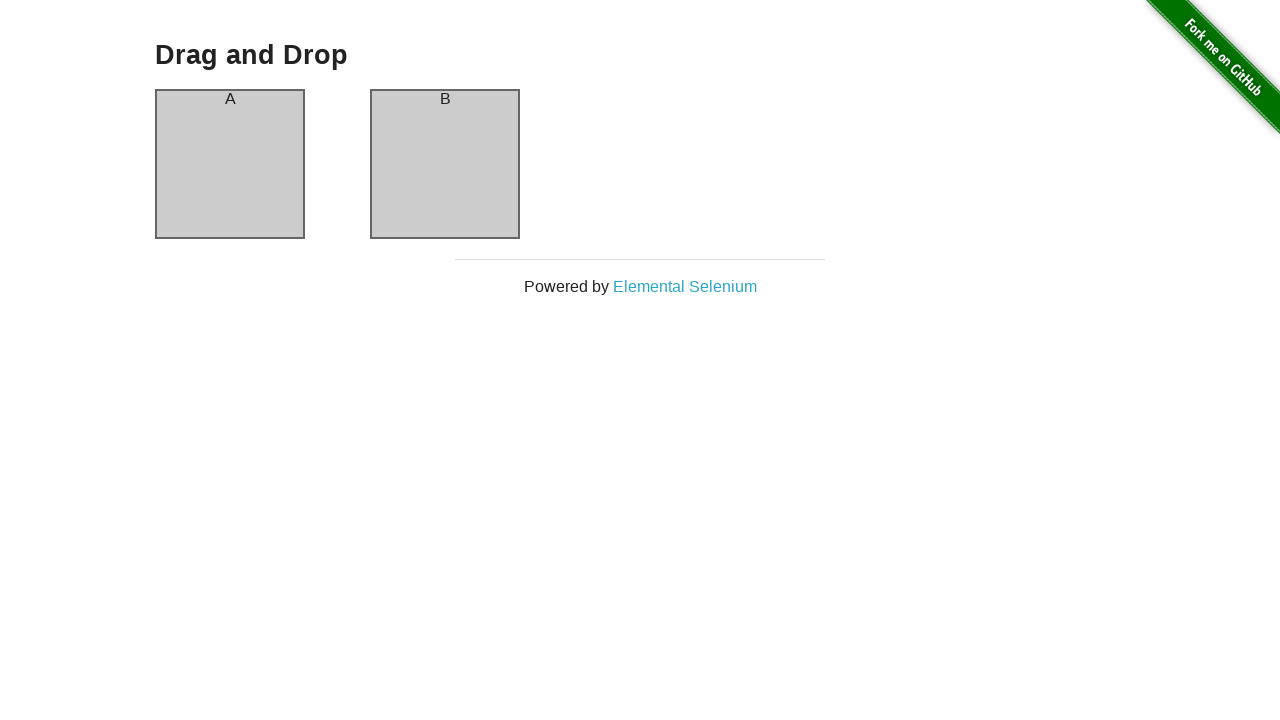

Dragged element A to element B's position at (445, 164)
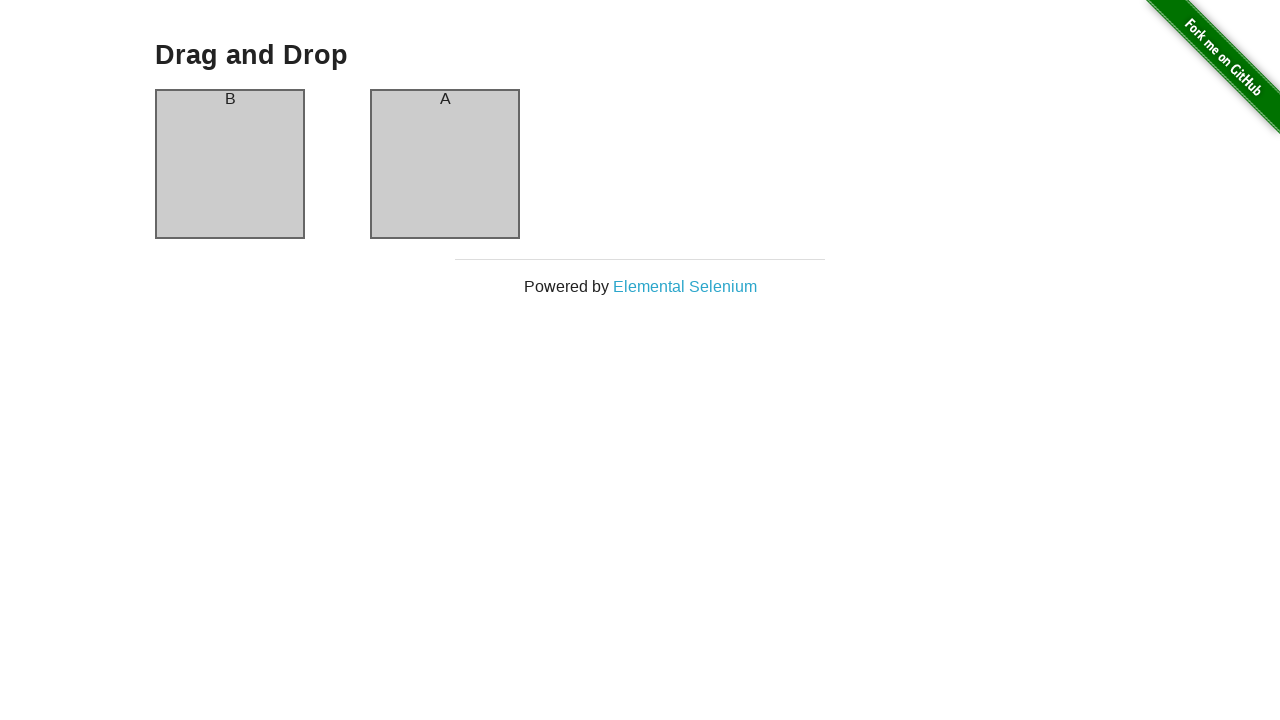

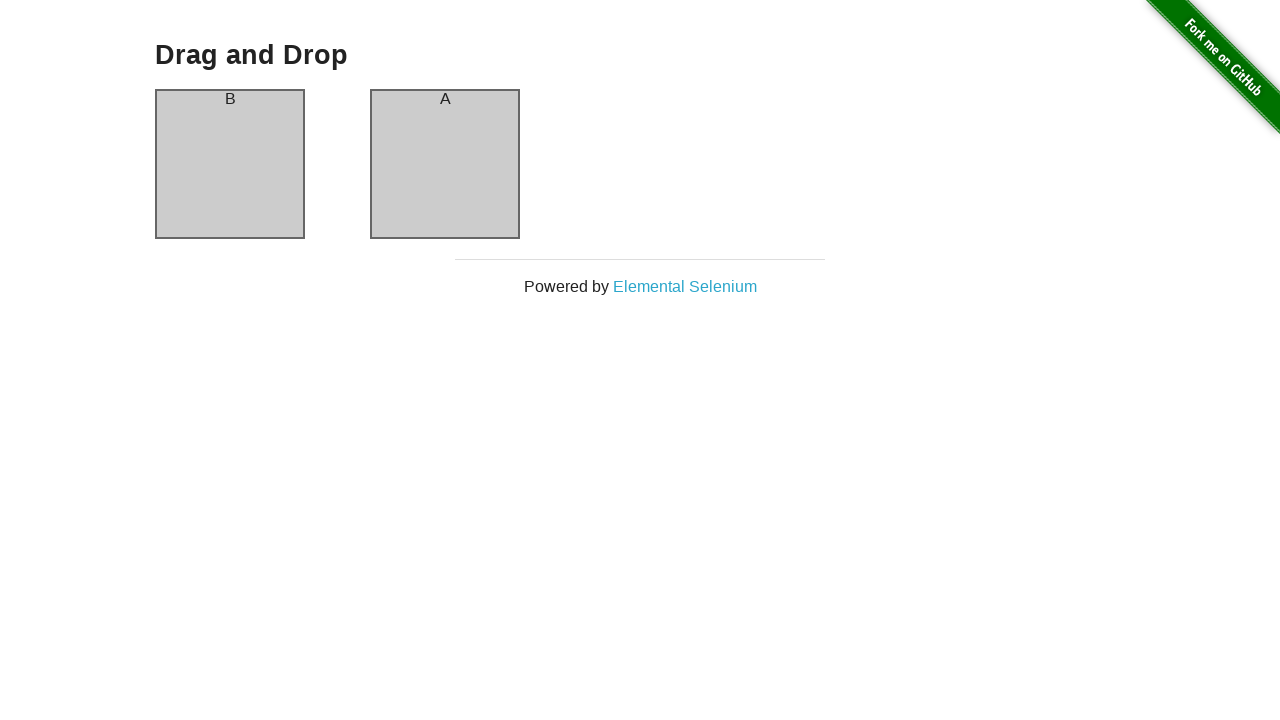